Tests a text box form by filling in user name, email, current address, and permanent address fields, then submitting and validating the output displays the entered information correctly.

Starting URL: https://demoqa.com/text-box

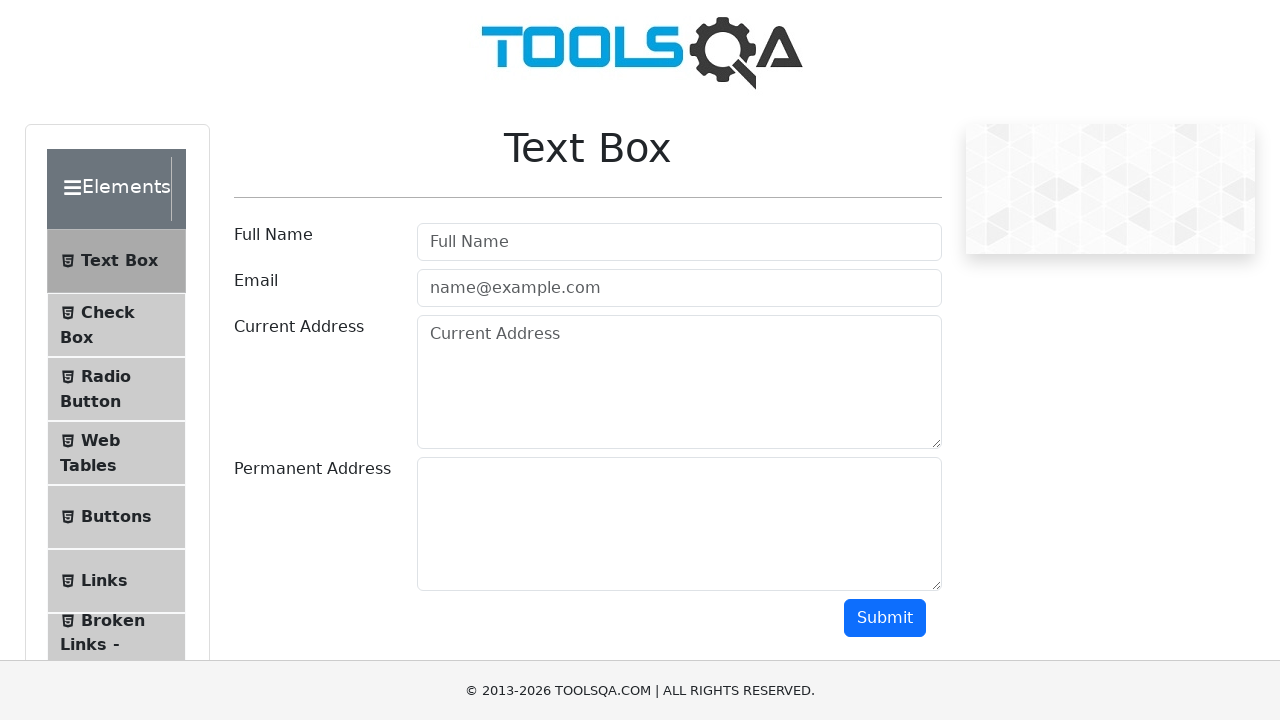

Filled user name field with 'John Doe' on #userName
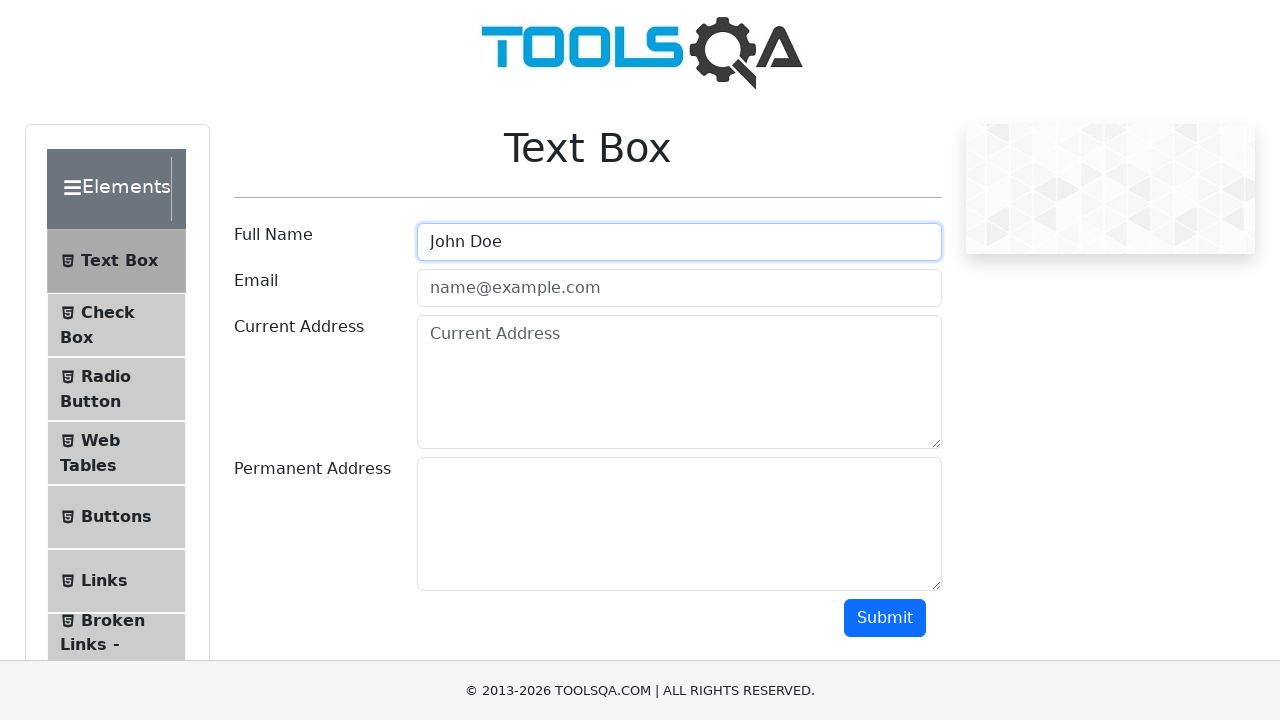

Filled email field with 'john.doe@example.com' on #userEmail
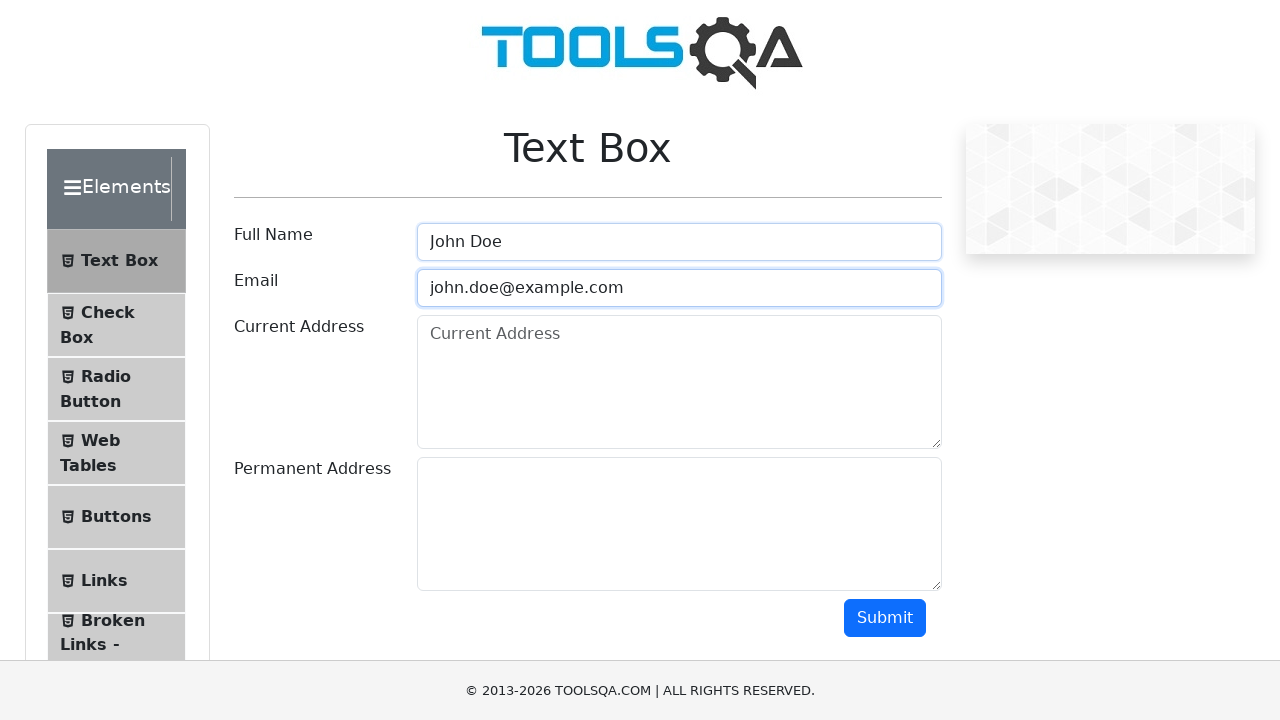

Filled current address field with '123 Main St' on #currentAddress
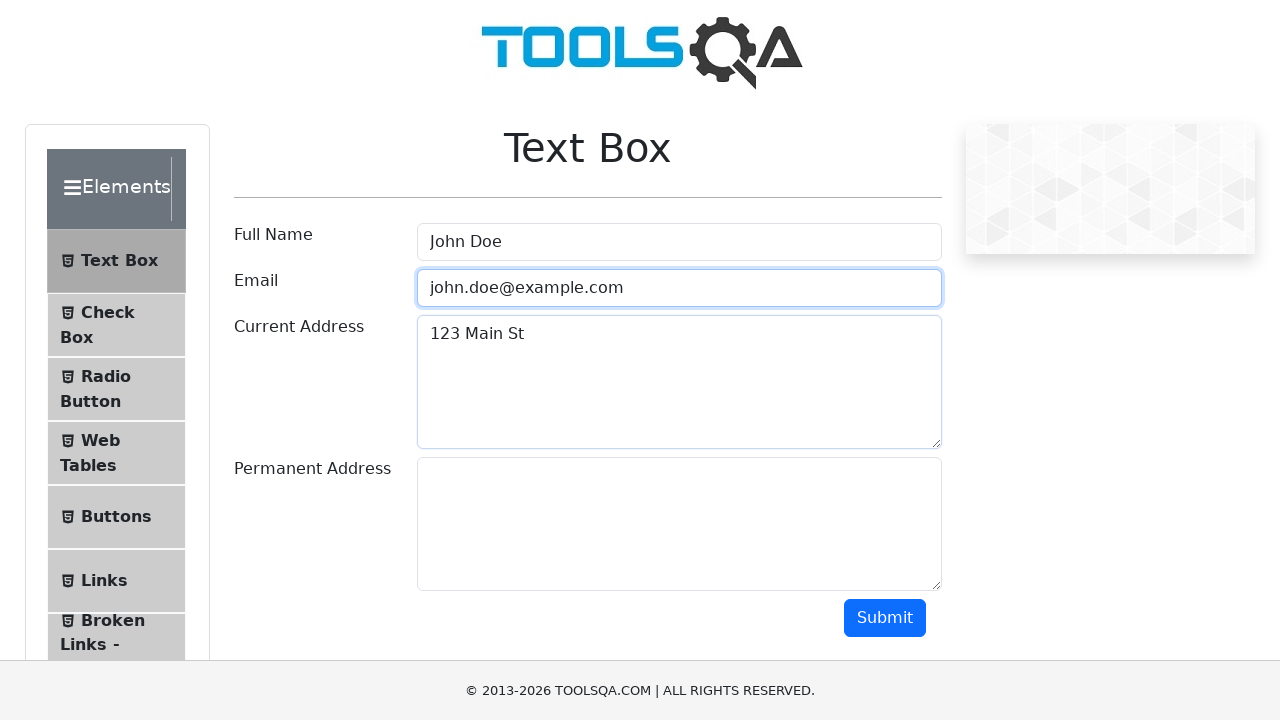

Filled permanent address field with '456 Side Ave' on #permanentAddress
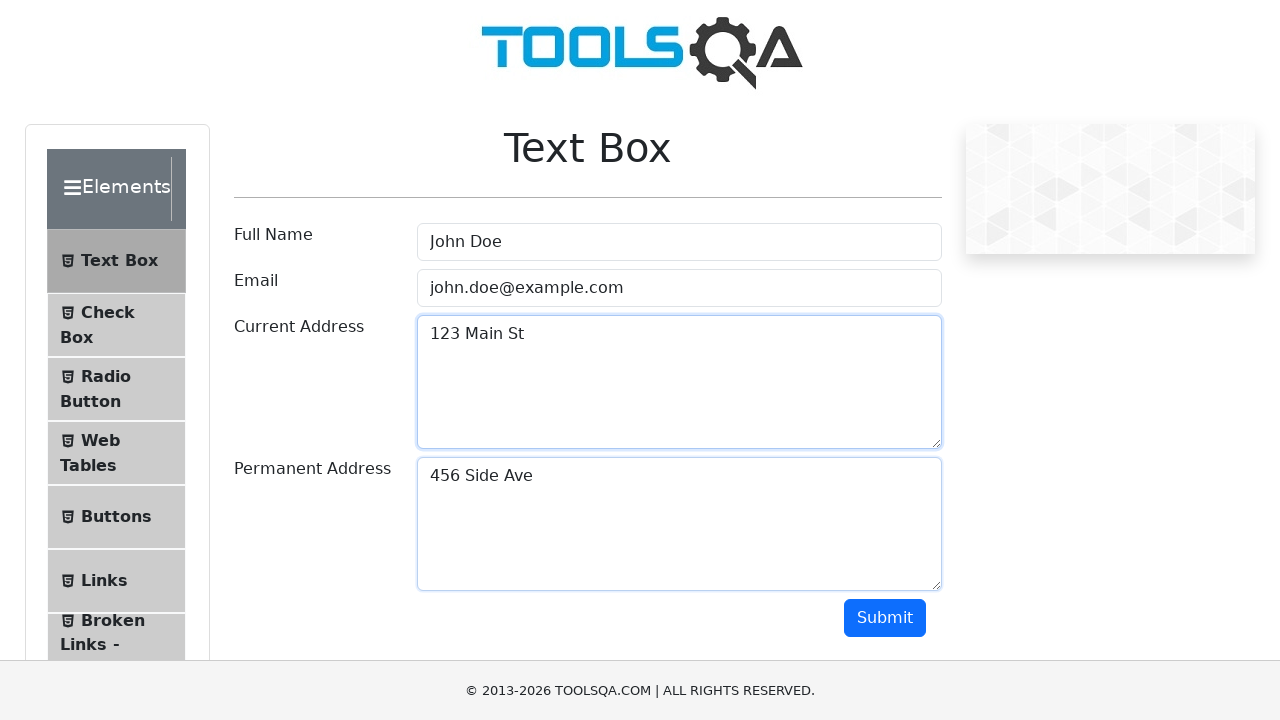

Clicked submit button to submit the form at (885, 618) on #submit
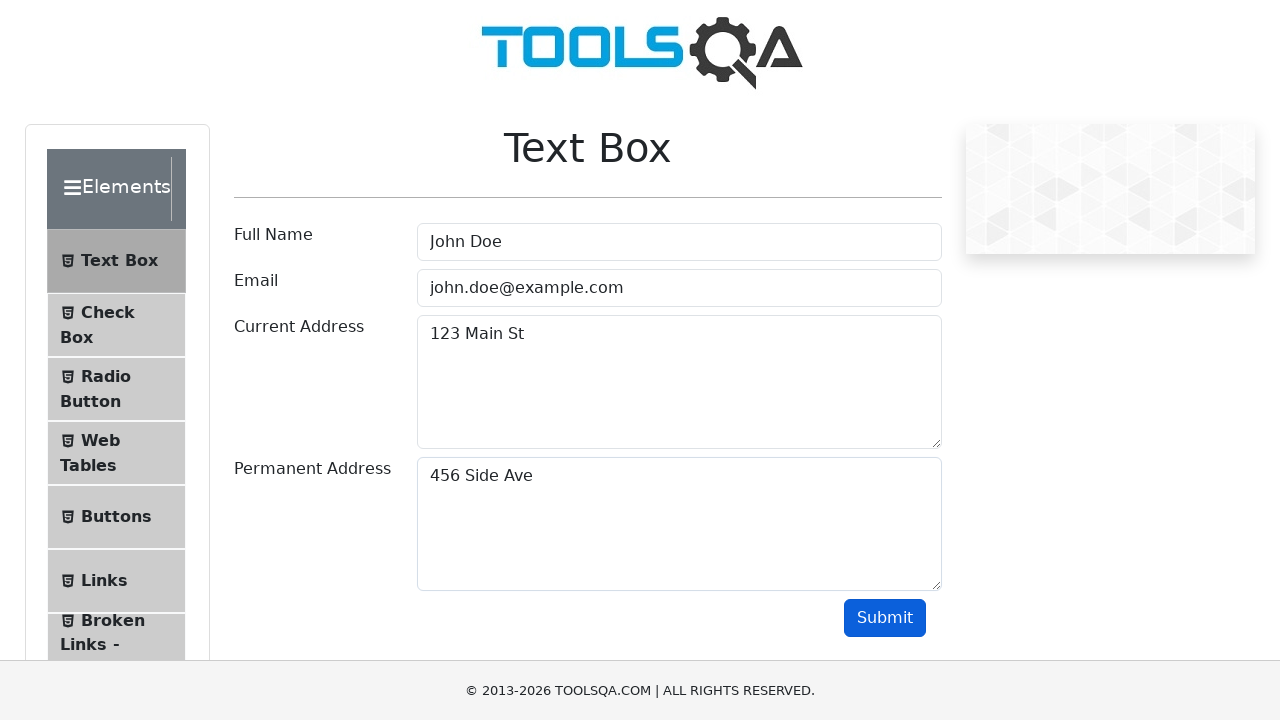

Output section loaded with submitted information
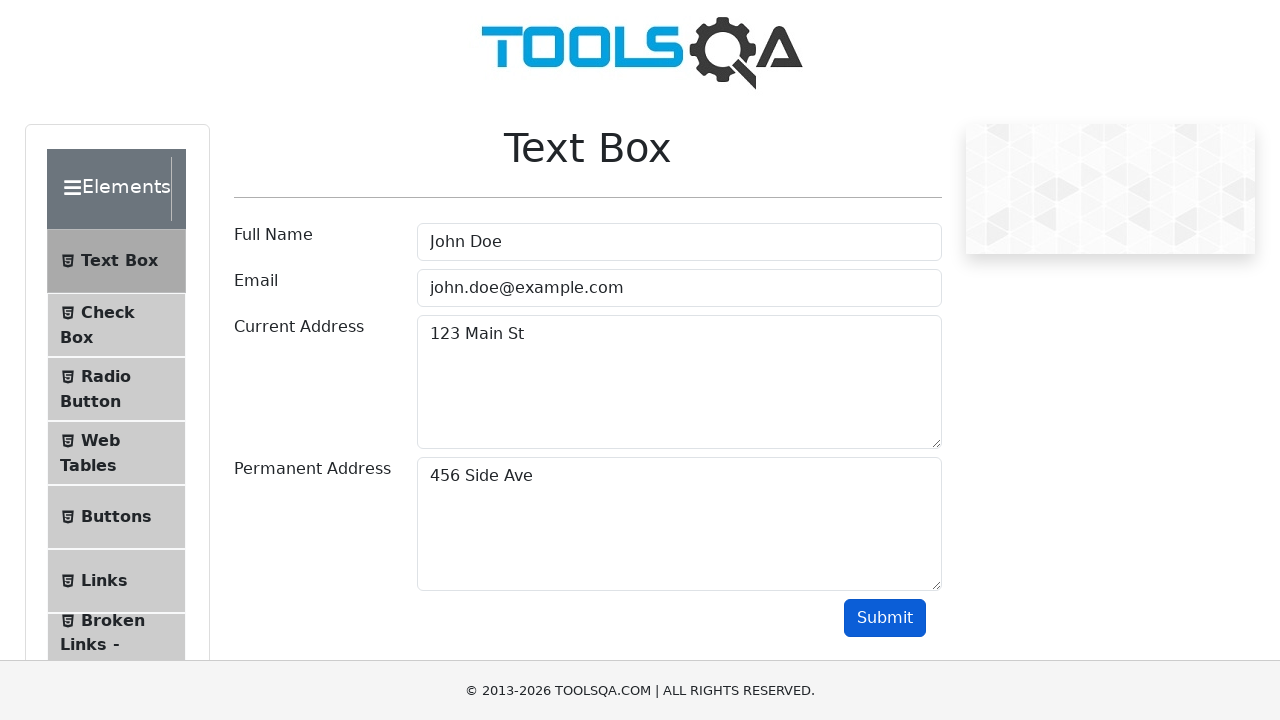

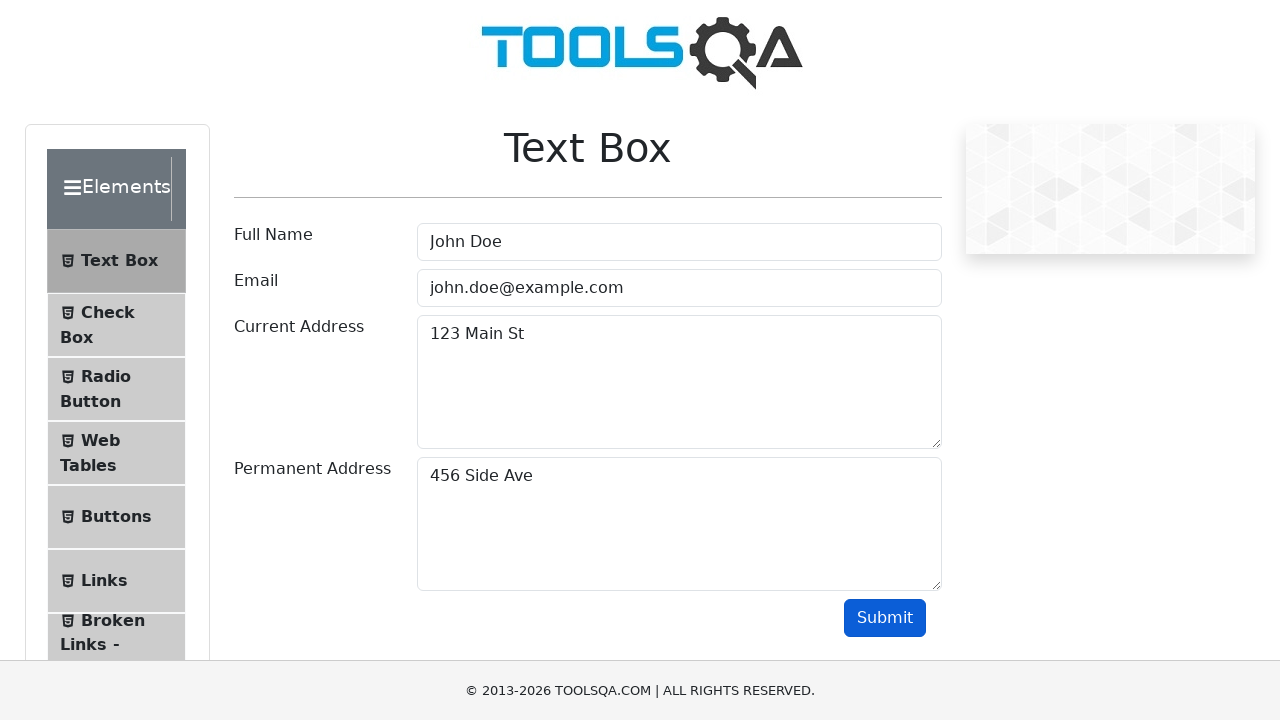